Tests dynamic element loading by clicking a start button and waiting for a welcome message to appear on the page

Starting URL: https://syntaxprojects.com/dynamic-elements-loading.php

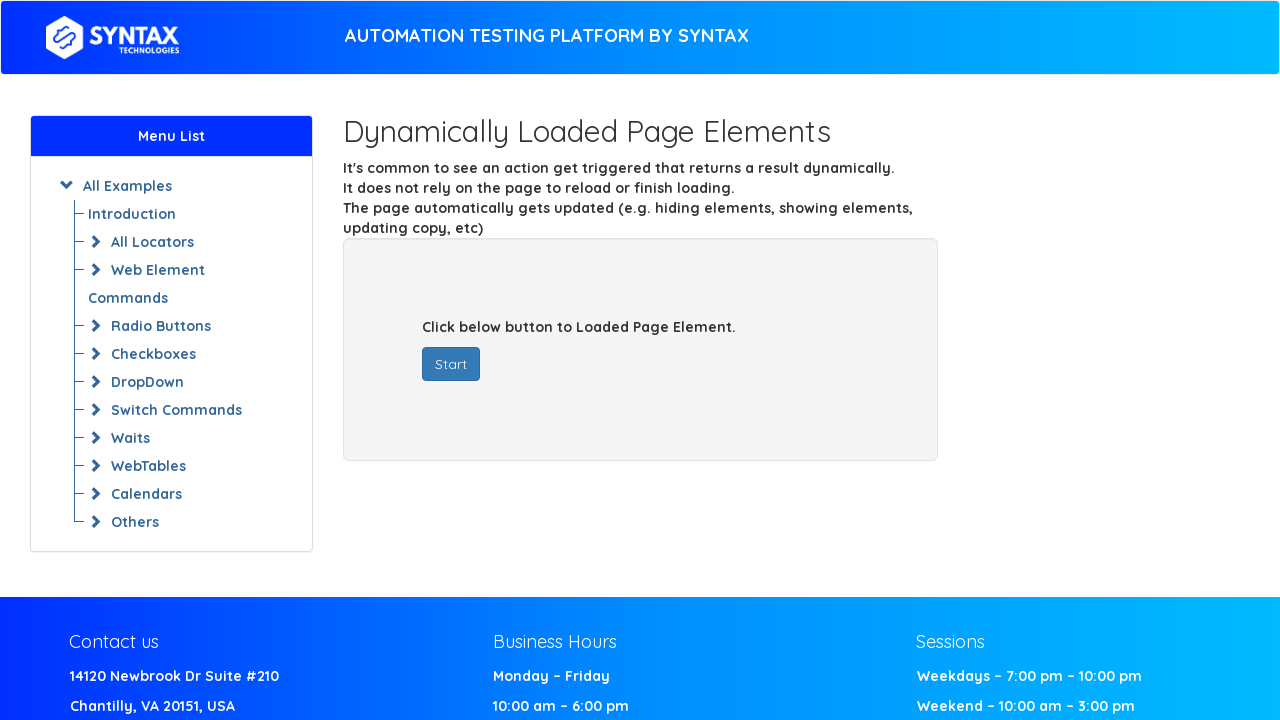

Navigated to dynamic elements loading page
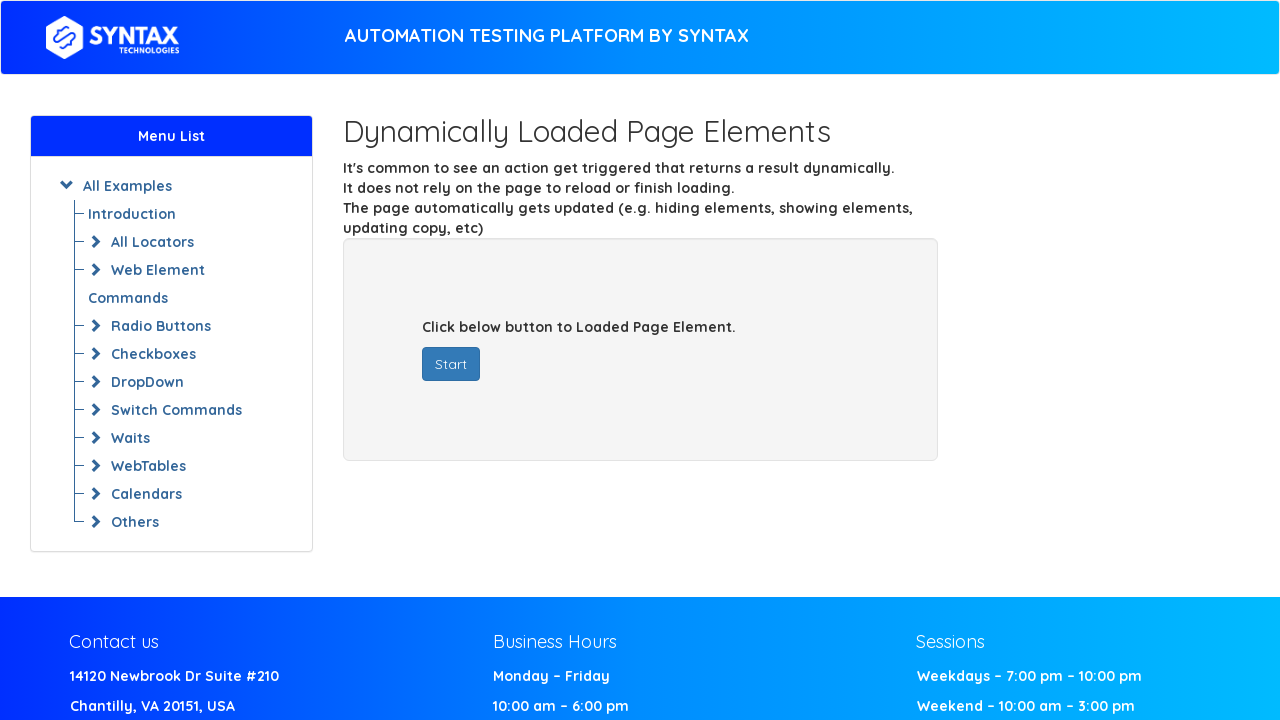

Clicked the start button to trigger dynamic element loading at (451, 364) on #startButton
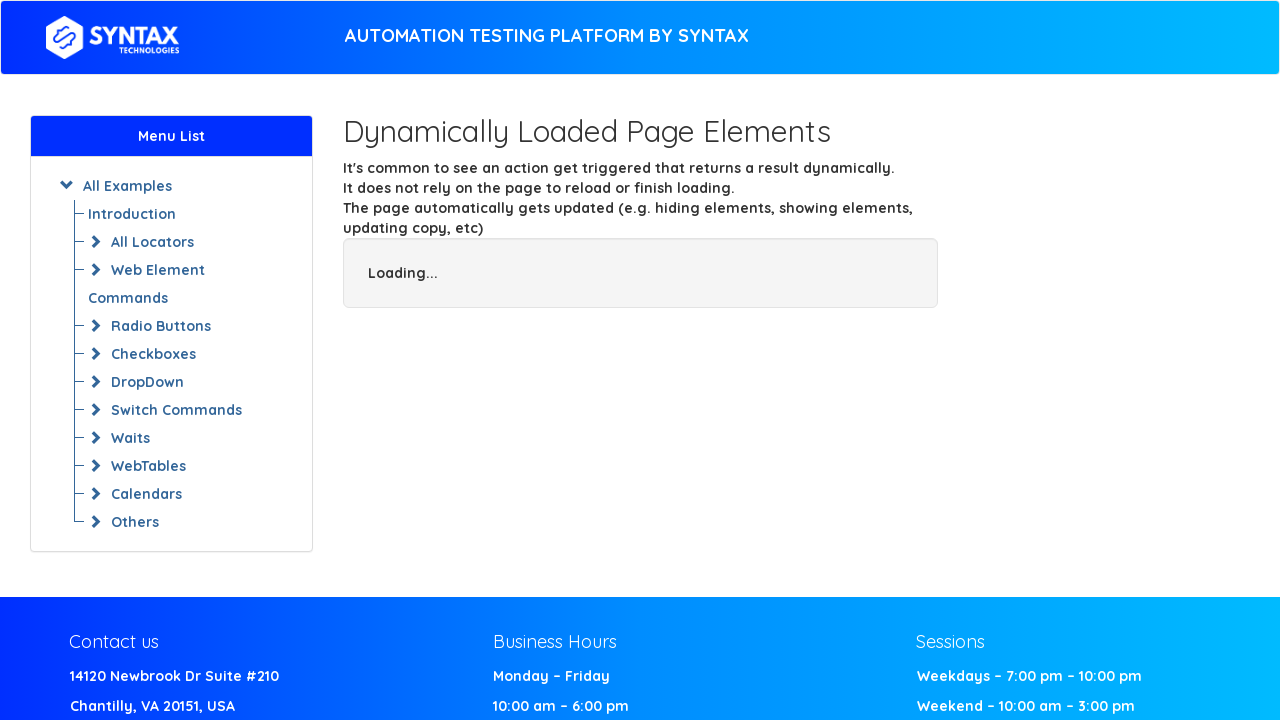

Welcome message element appeared after dynamic loading
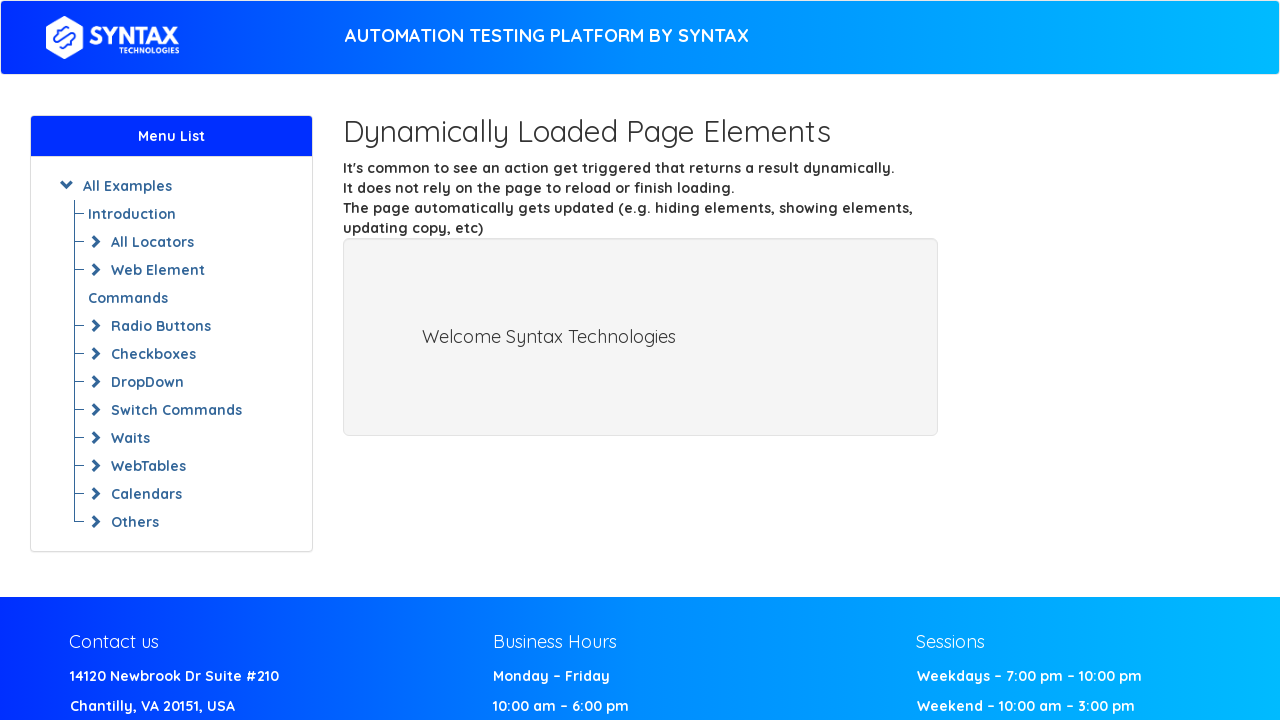

Welcome message is now visible on the page
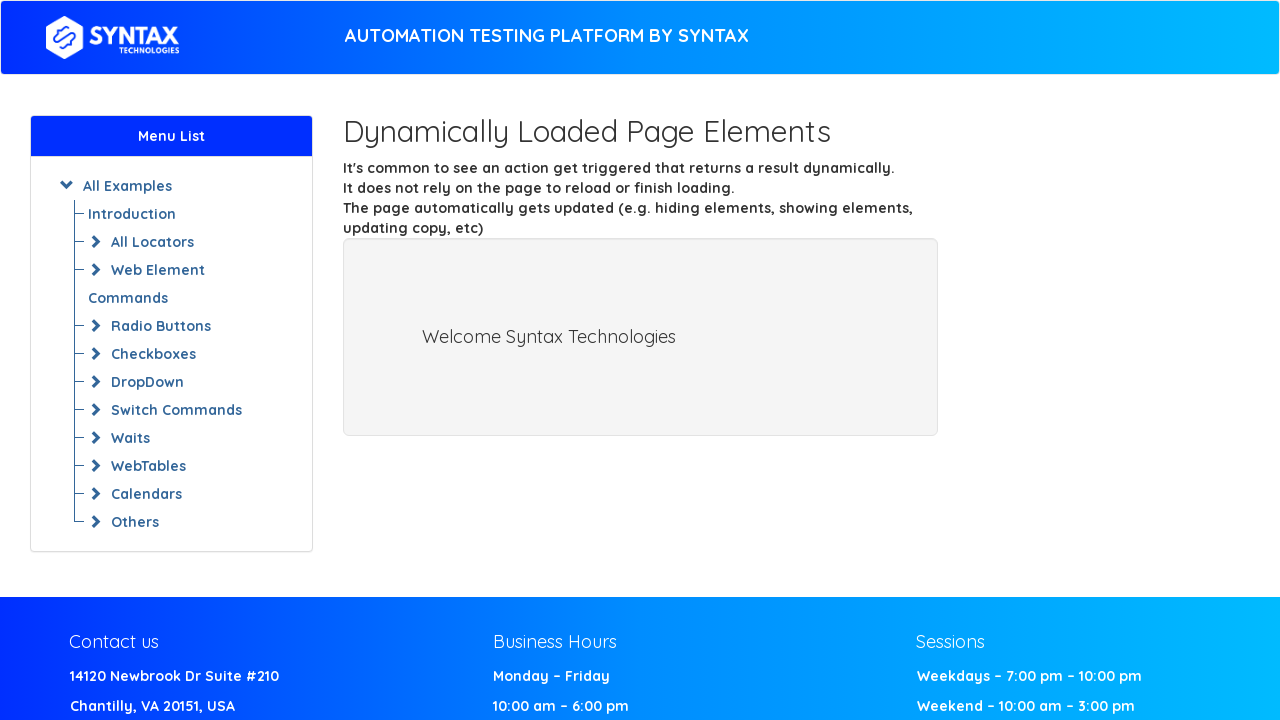

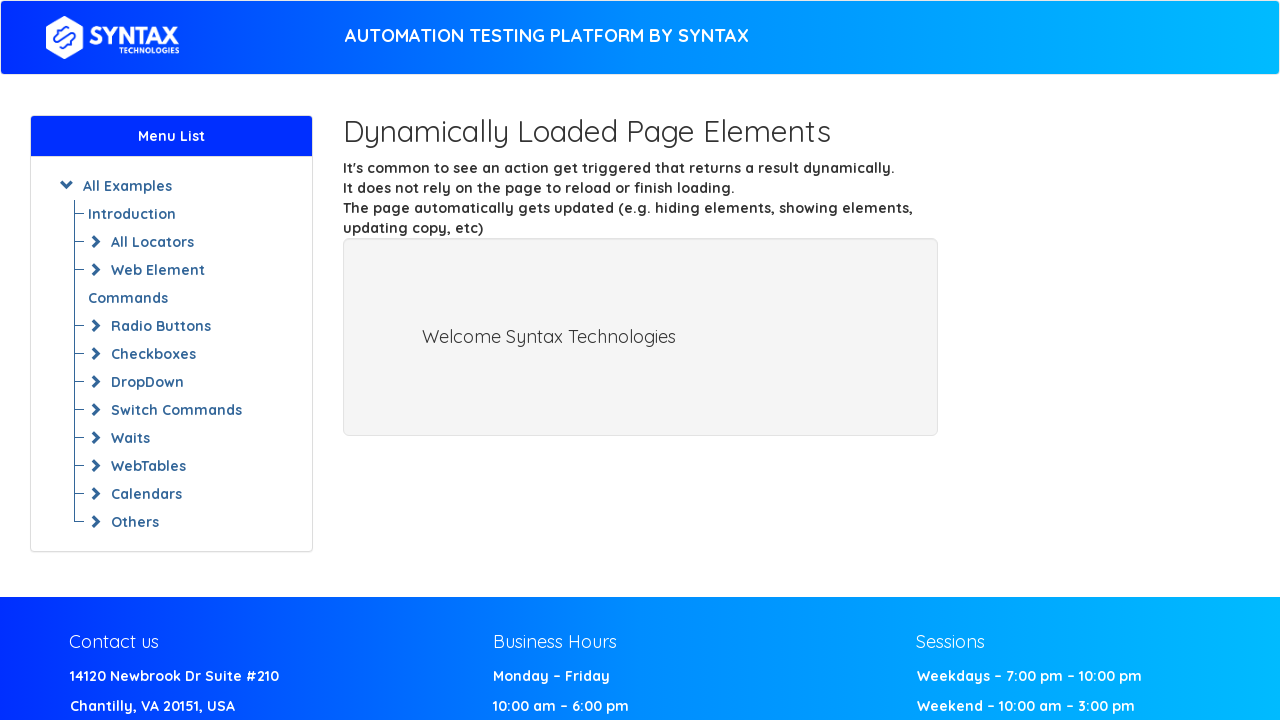